Tests drag functionality by hovering over an element and dragging it using mouse actions

Starting URL: https://letcode.in/draggable

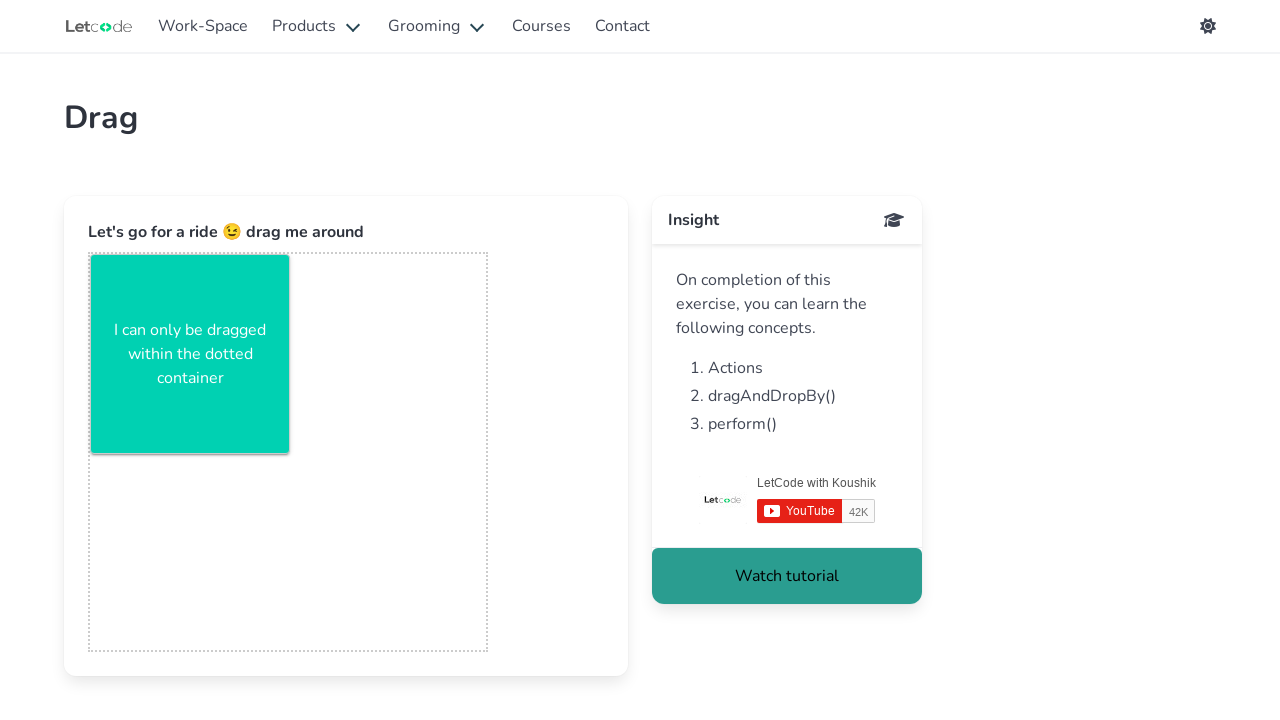

Navigated to drag and drop test page
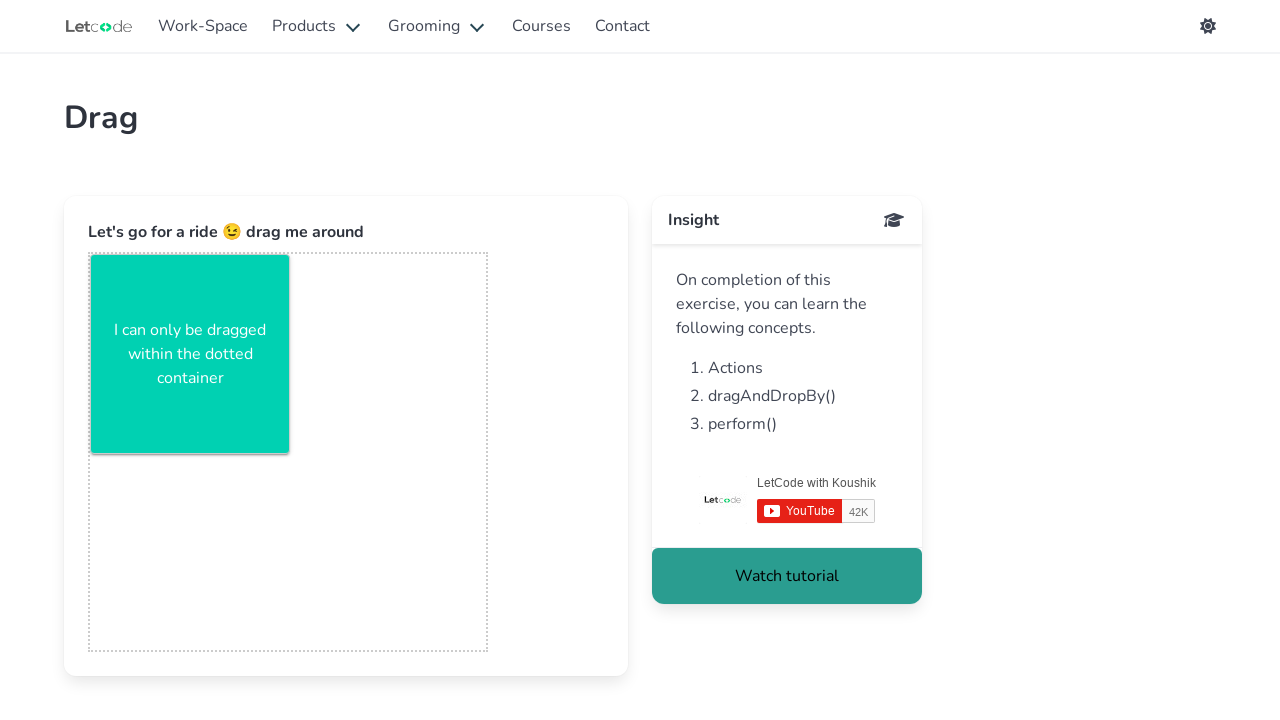

Hovered over draggable element at (190, 354) on #sample-box
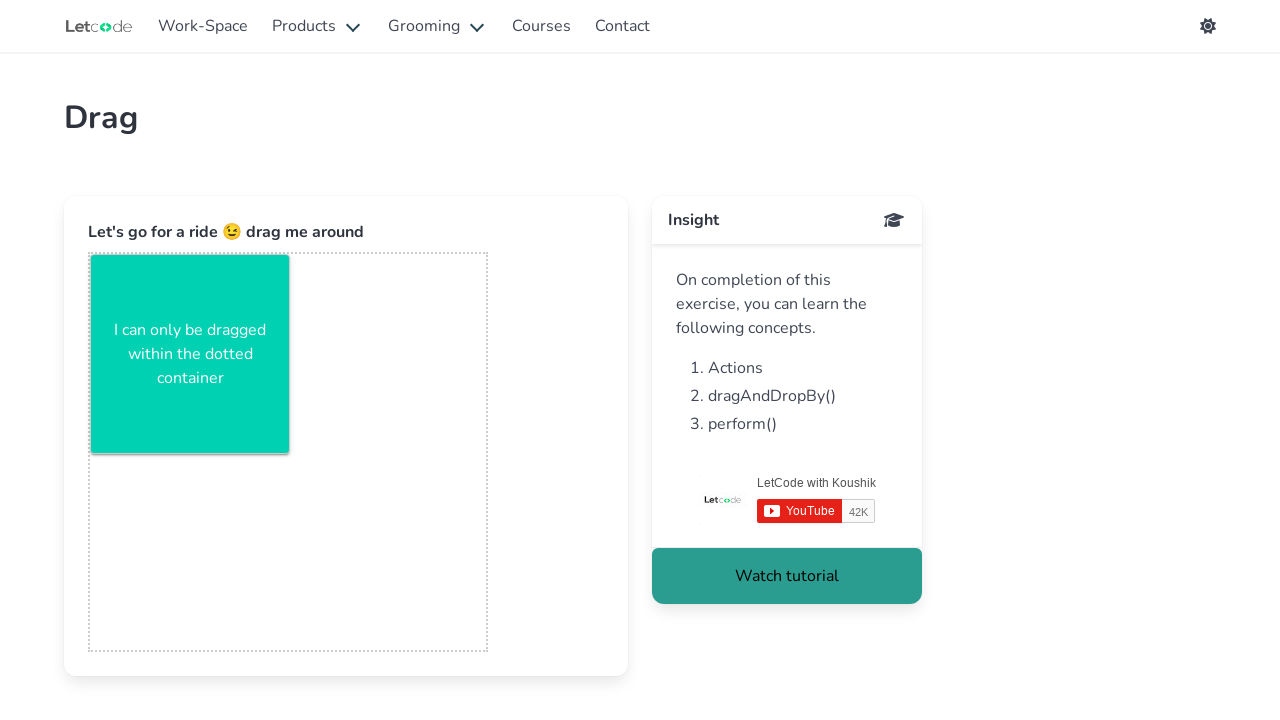

Mouse button pressed down on draggable element at (190, 354)
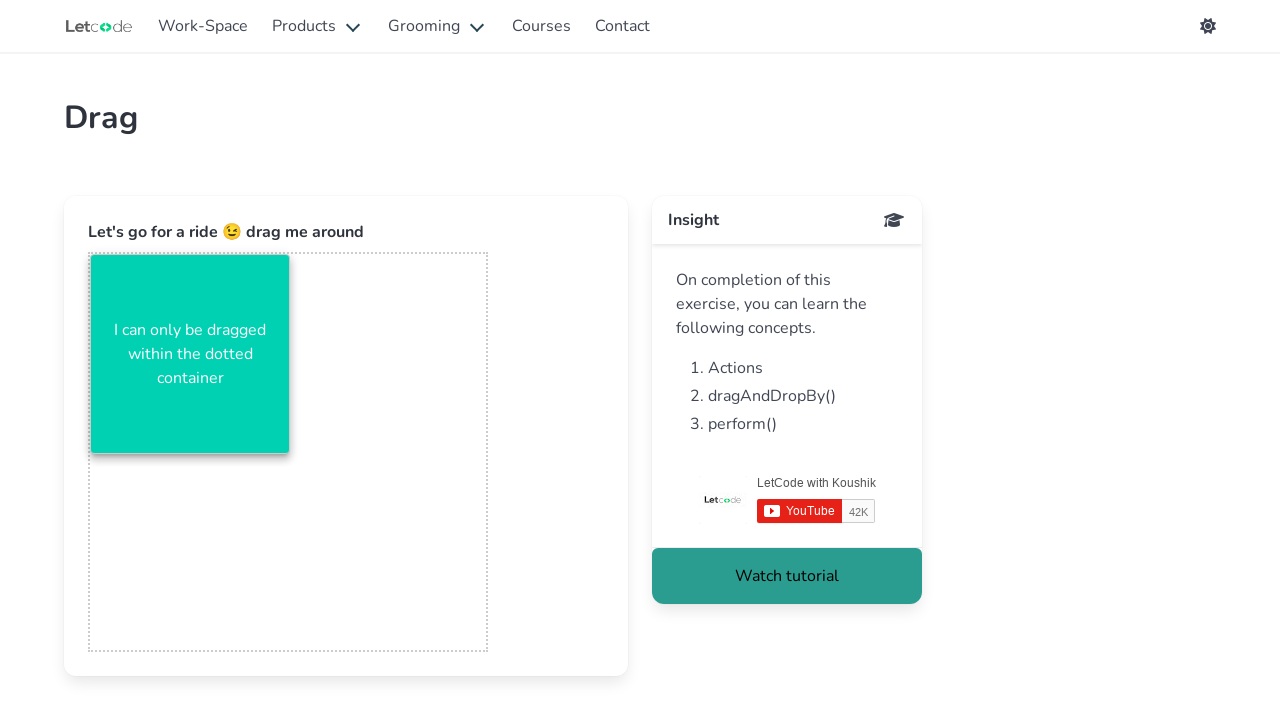

Dragged element to position (300, 300) at (300, 300)
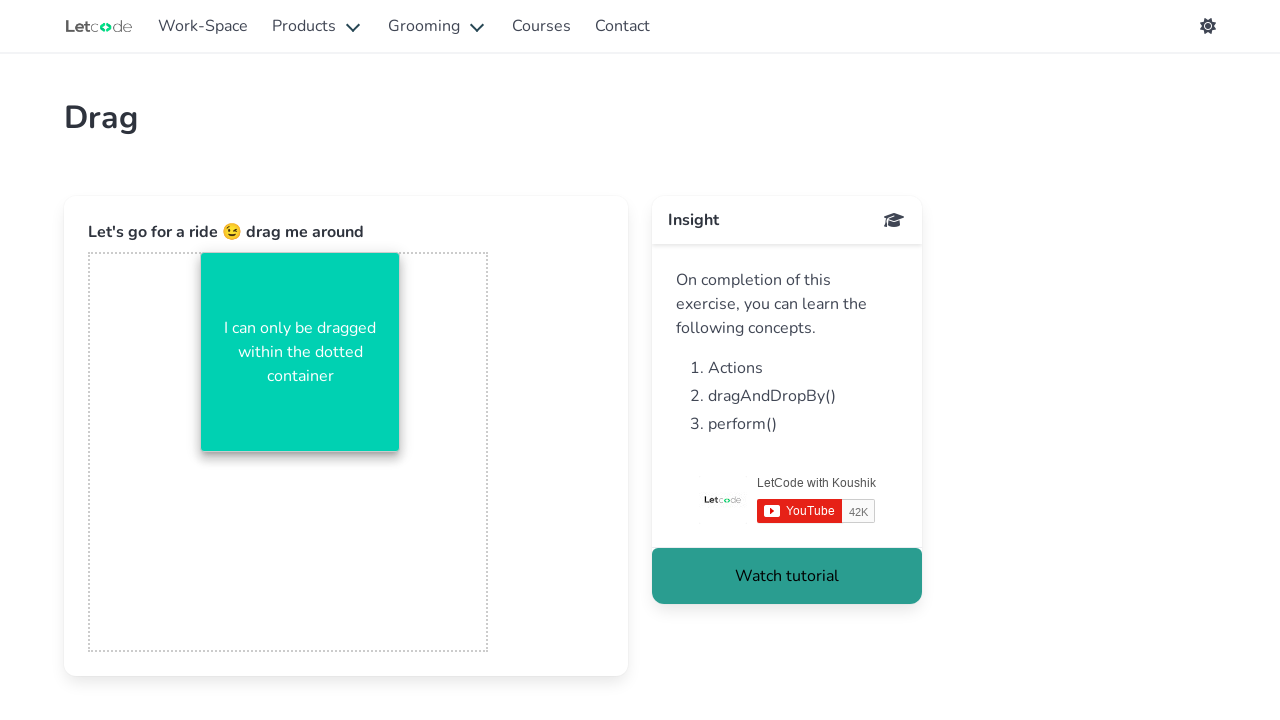

Released mouse button to complete drag operation at (300, 300)
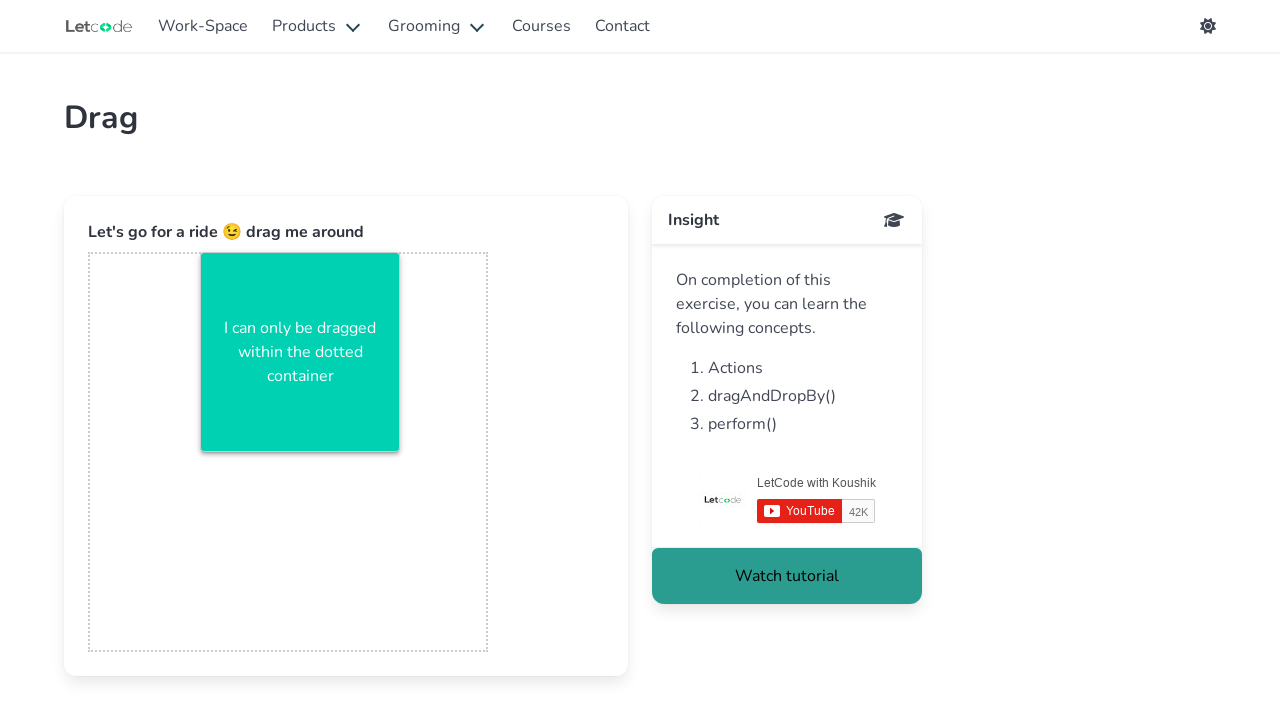

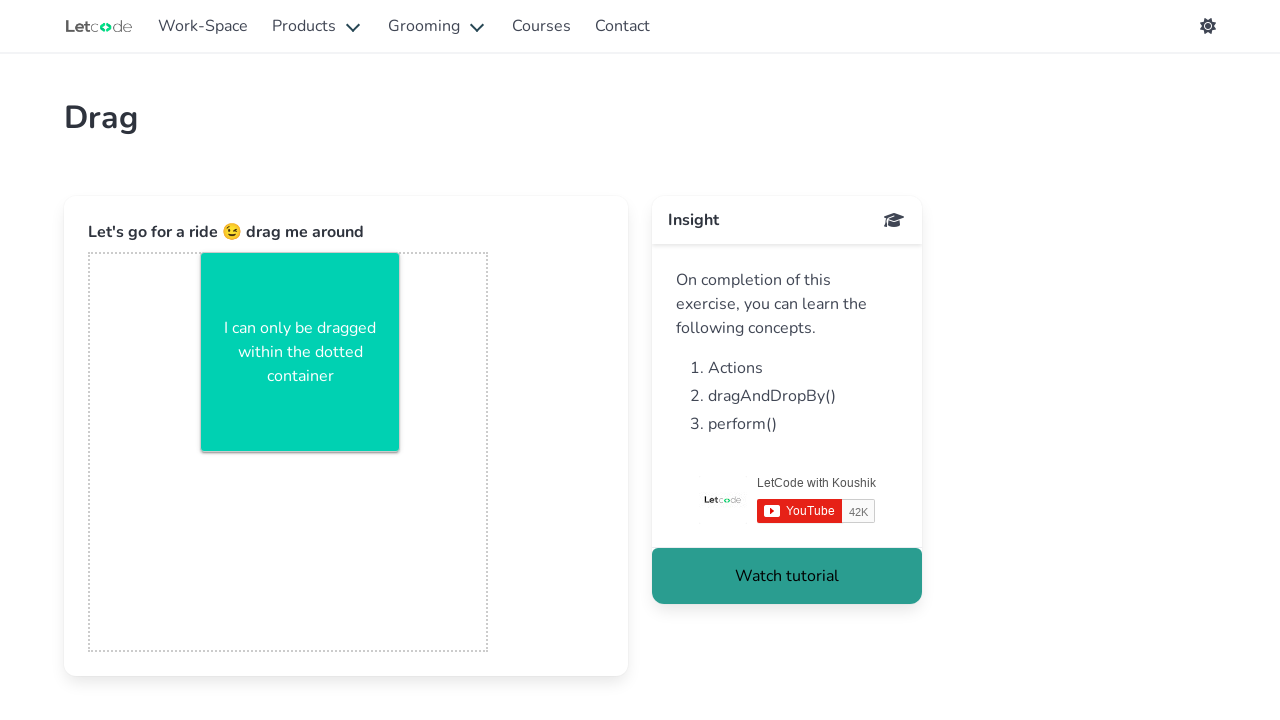